Tests explicit wait functionality by clicking a button and waiting for a yellow circle element to appear on the page

Starting URL: https://ava-orange-education.github.io/Ultimate-Selenium-WebDriver-for-Test-Automation/docs/Chapter3_Waits.html

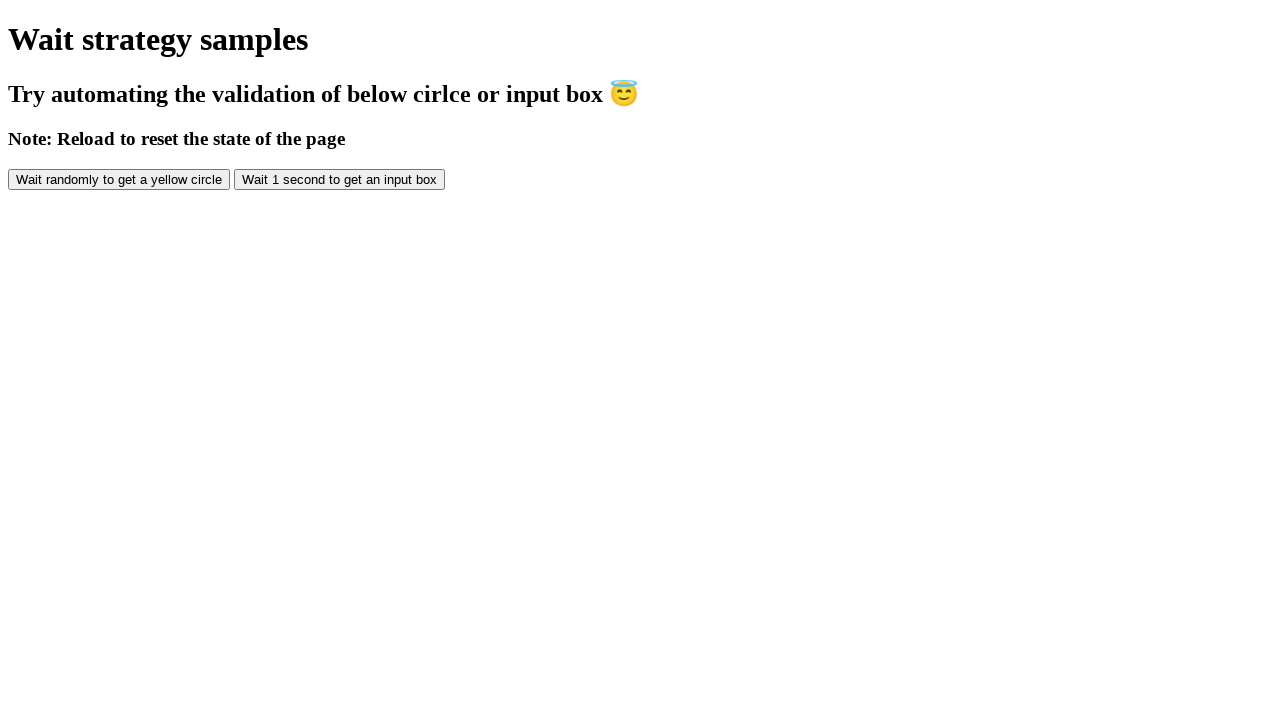

Navigated to explicit wait example page
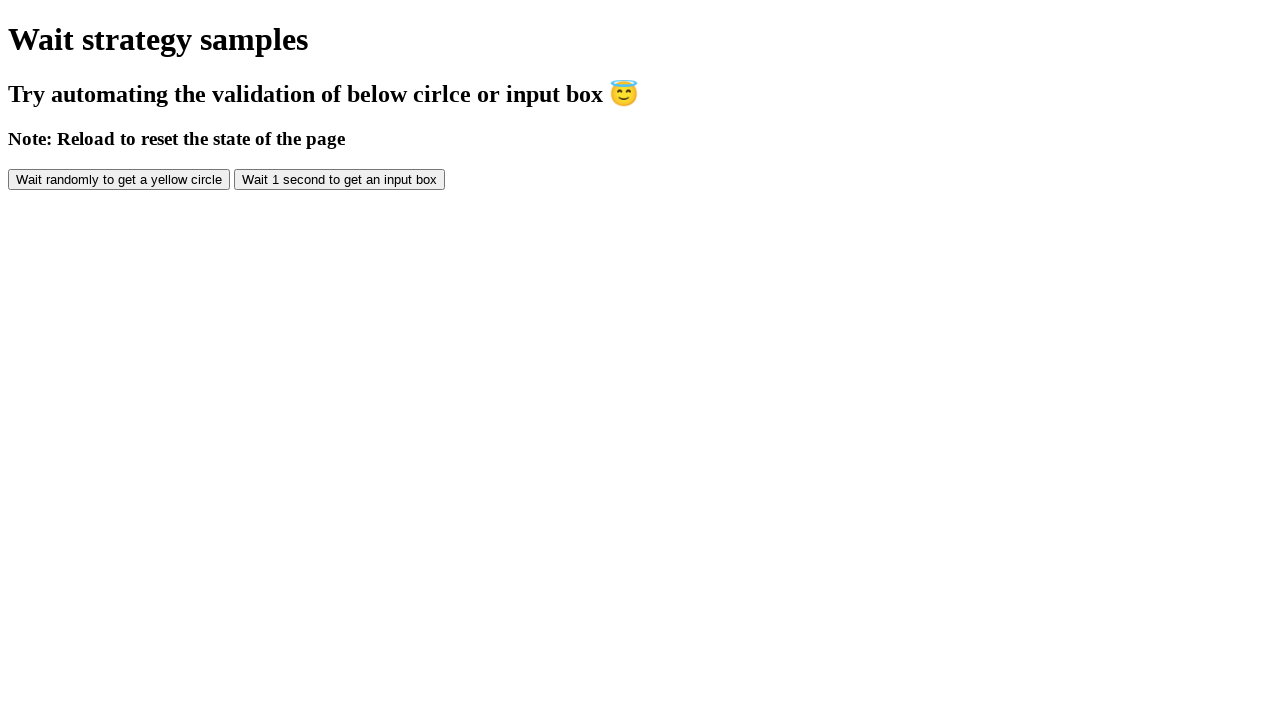

Clicked the explicit wait button at (119, 179) on #explicitbutton
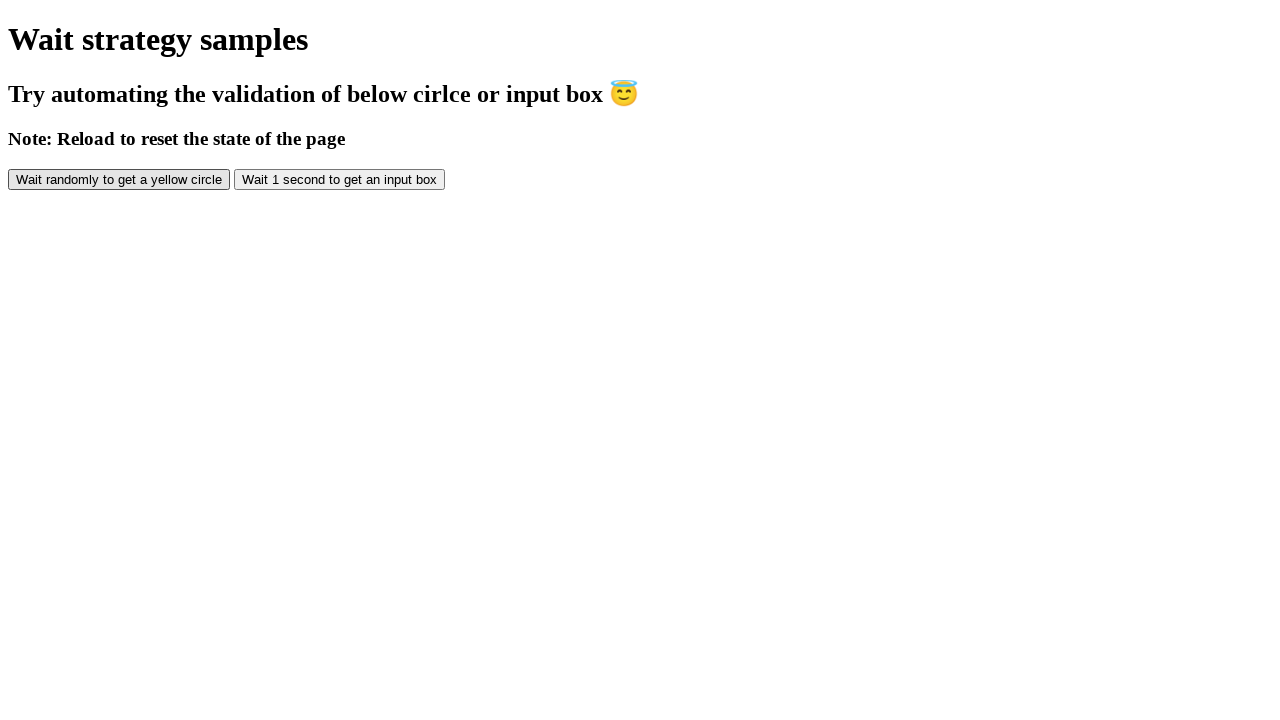

Yellow circle element became visible
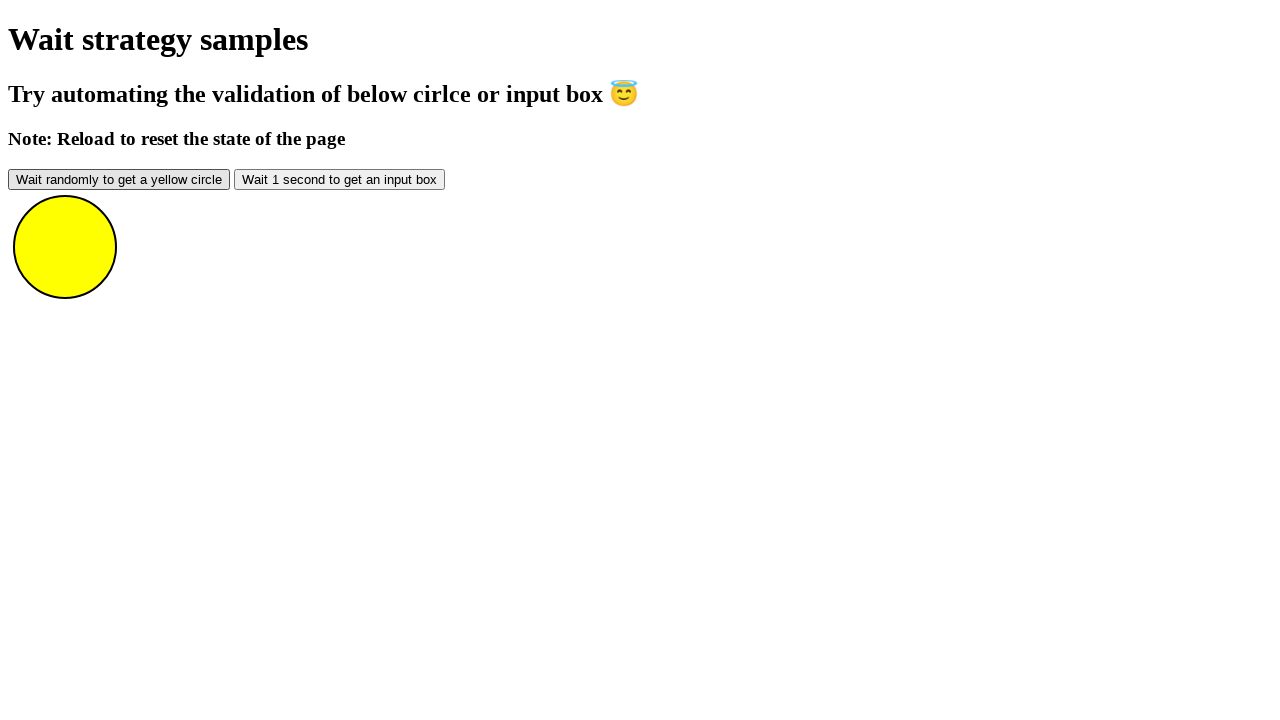

Verified that yellow circle is visible on the page
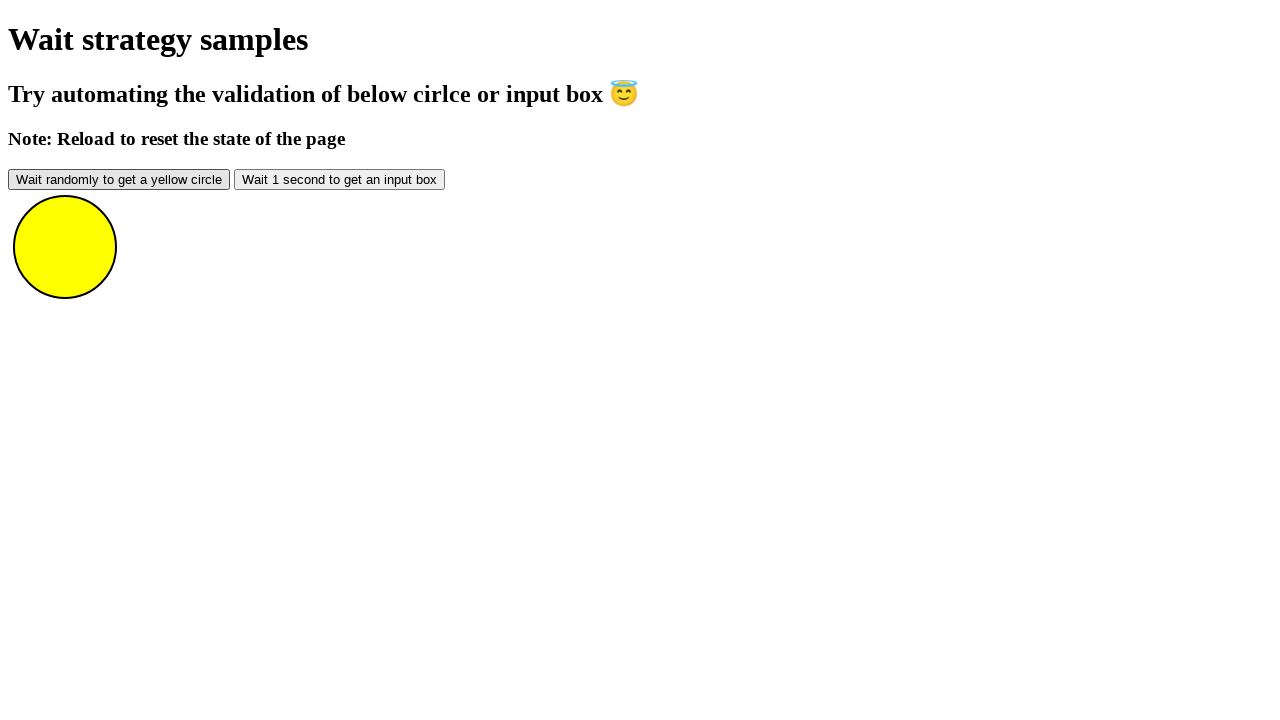

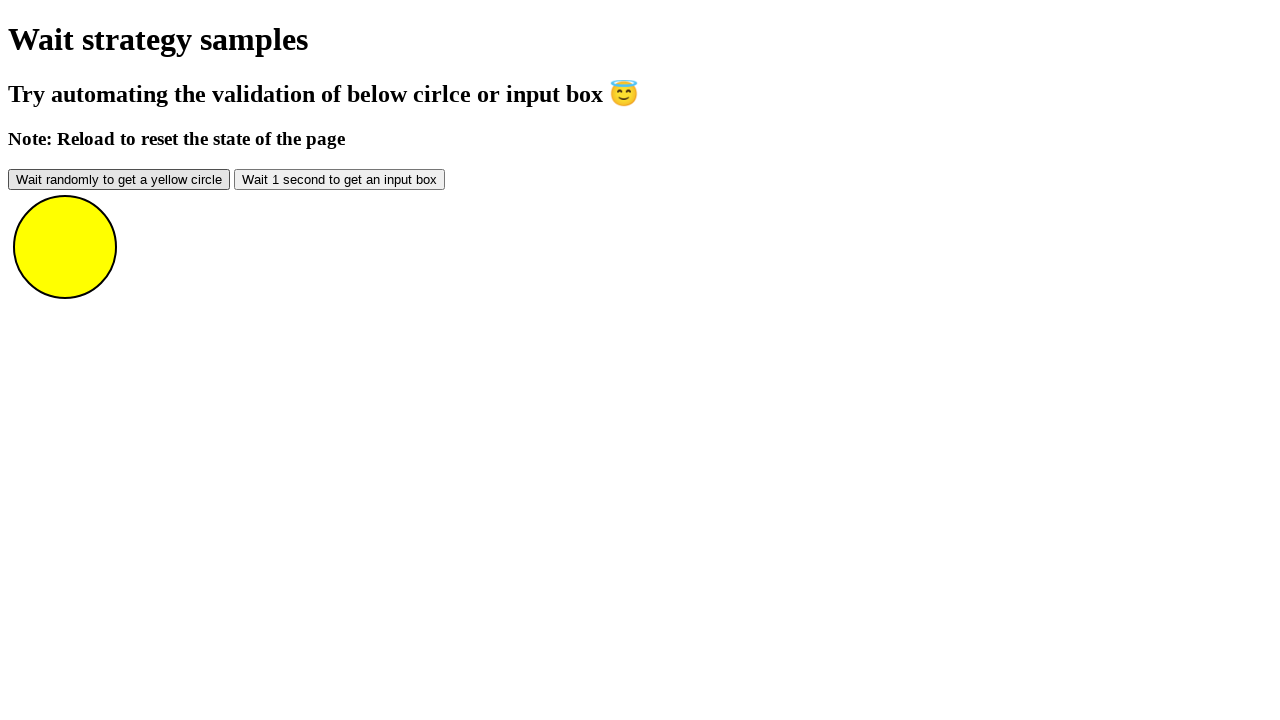